Switches to an iframe, reads content inside it, and switches back to the main page

Starting URL: https://demoqa.com/frames

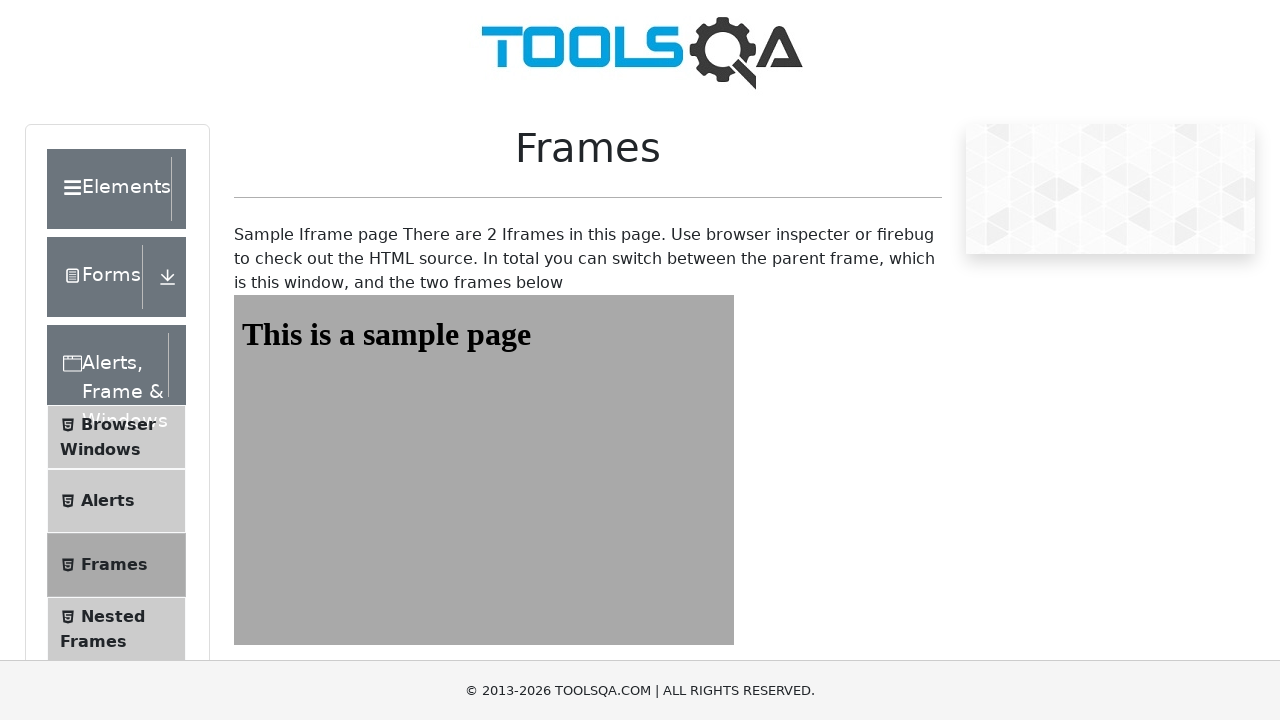

Navigated to https://demoqa.com/frames
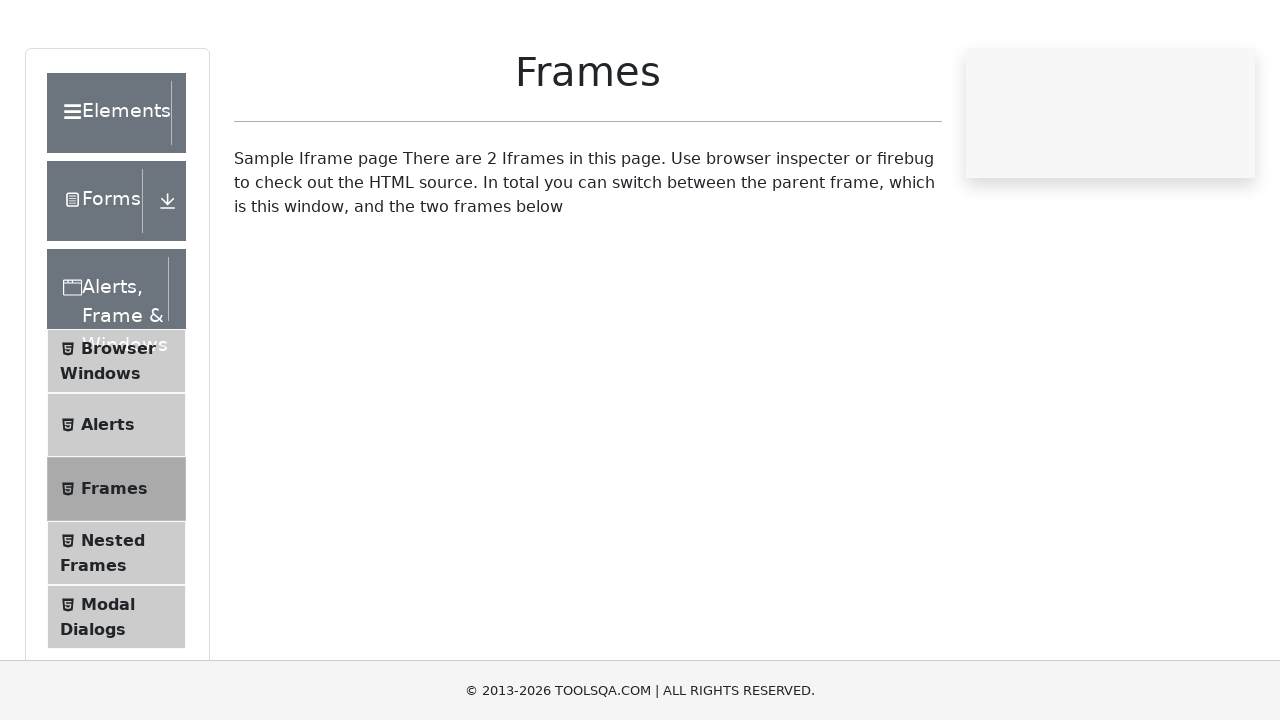

Selected iframe with name 'frame1'
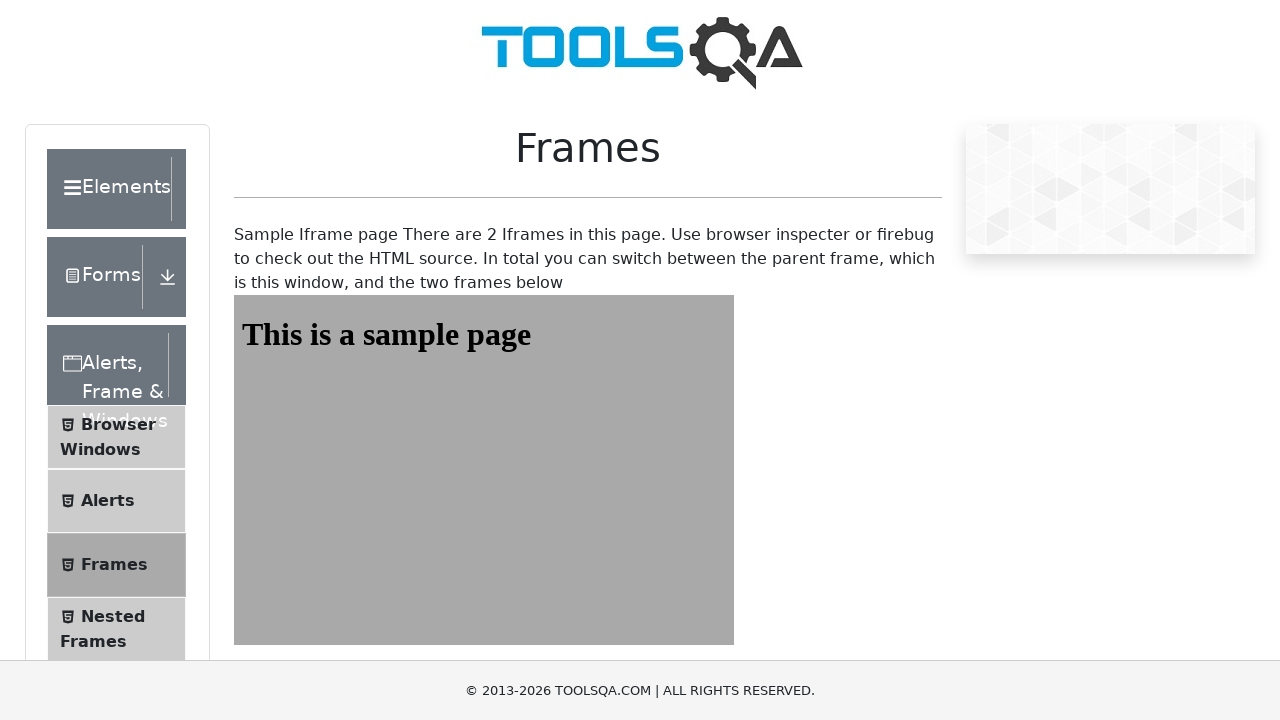

Read content from iframe: 'This is a sample page'
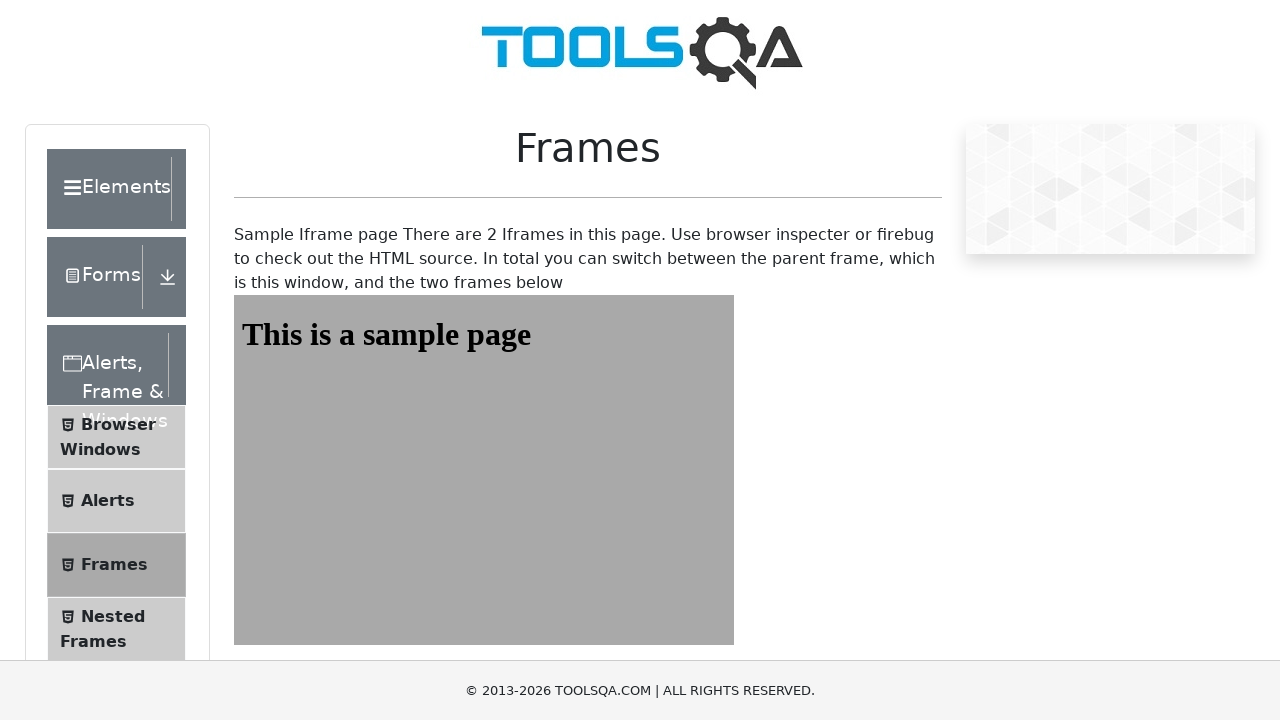

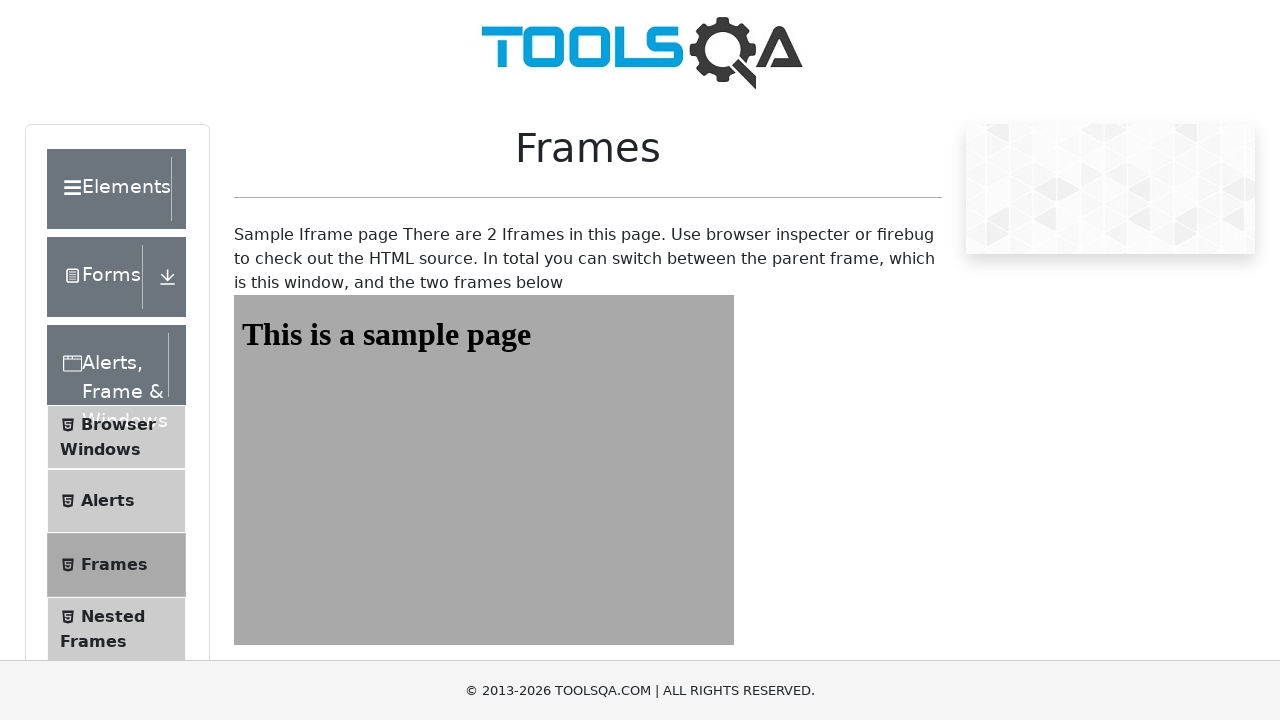